Tests dropdown and multi-select functionality by selecting various options from dropdown menus on the page

Starting URL: https://omayo.blogspot.com/

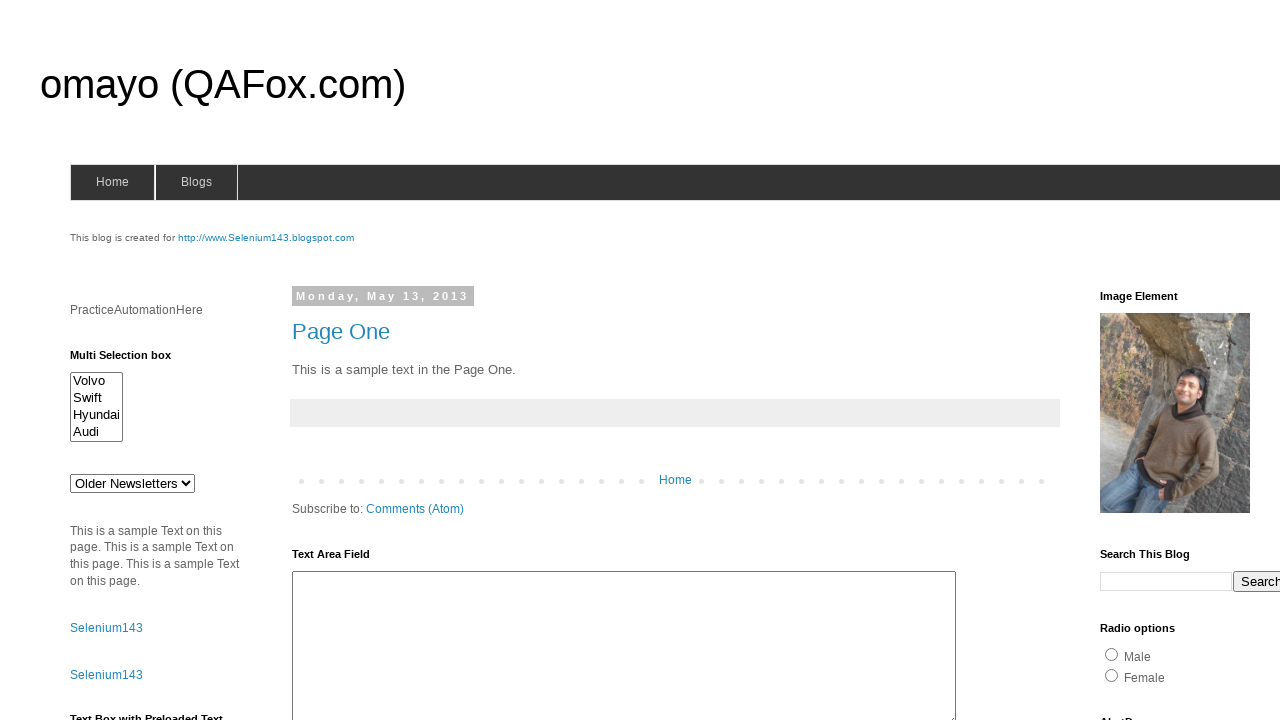

Located multi-select dropdown element
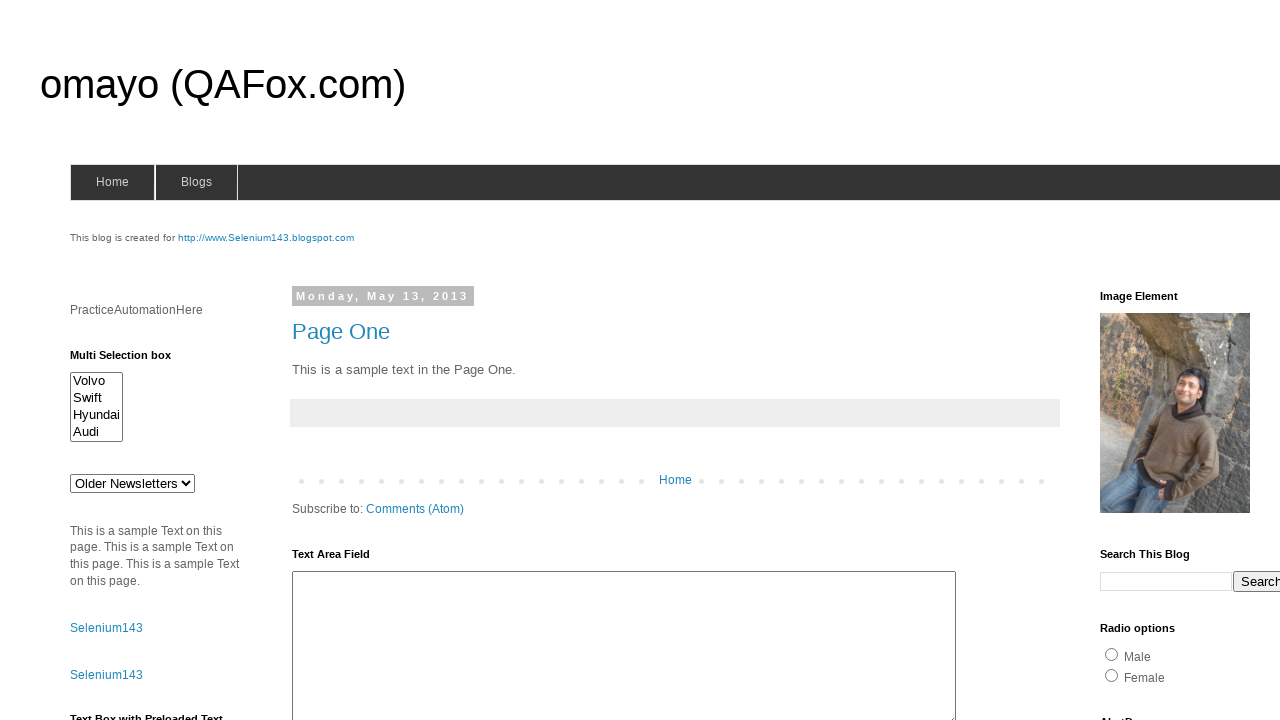

Selected 3rd option (index 2) from multi-select dropdown on select#multiselect1
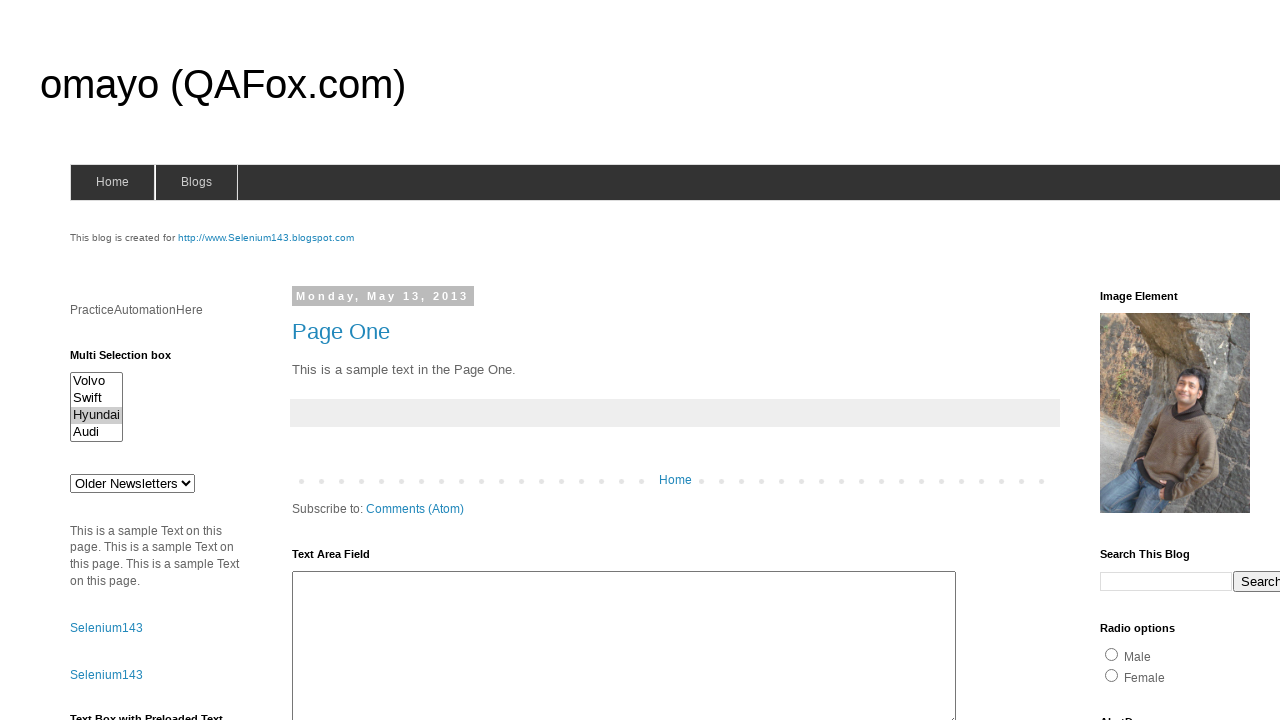

Selected 'Swift' option from multi-select dropdown by visible text on select#multiselect1
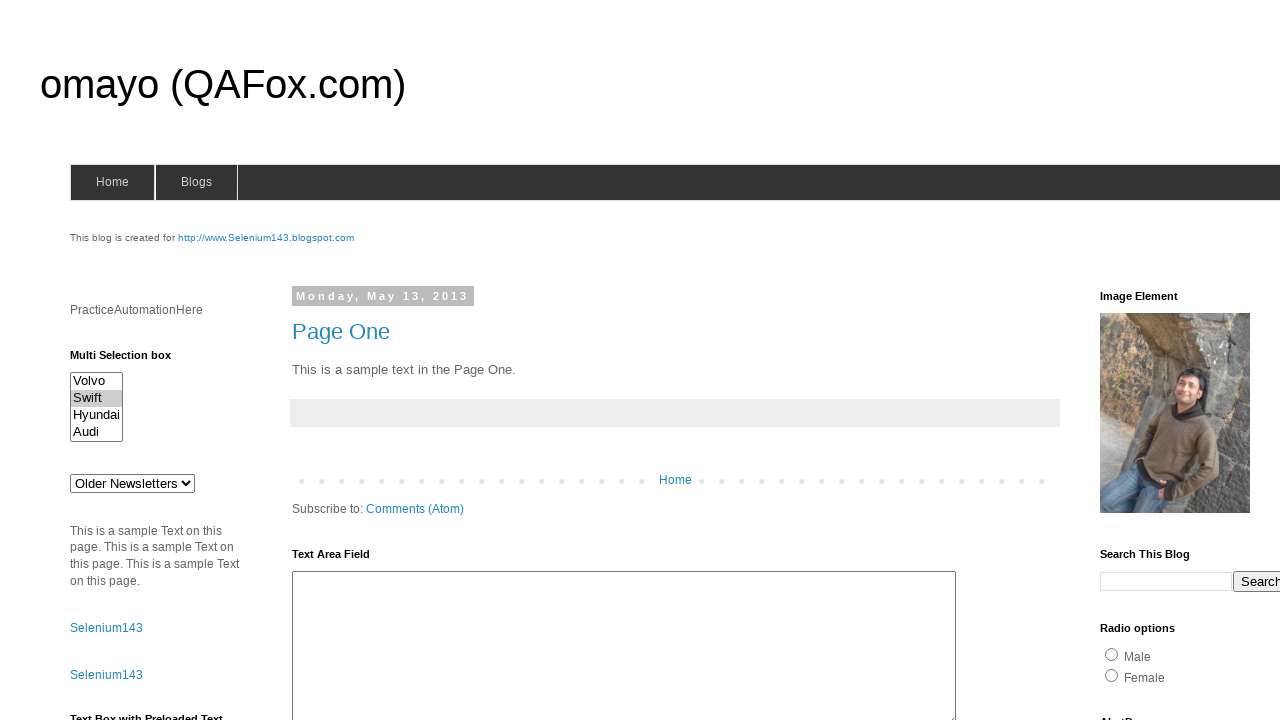

Selected 'volvox' option from multi-select dropdown by value on select#multiselect1
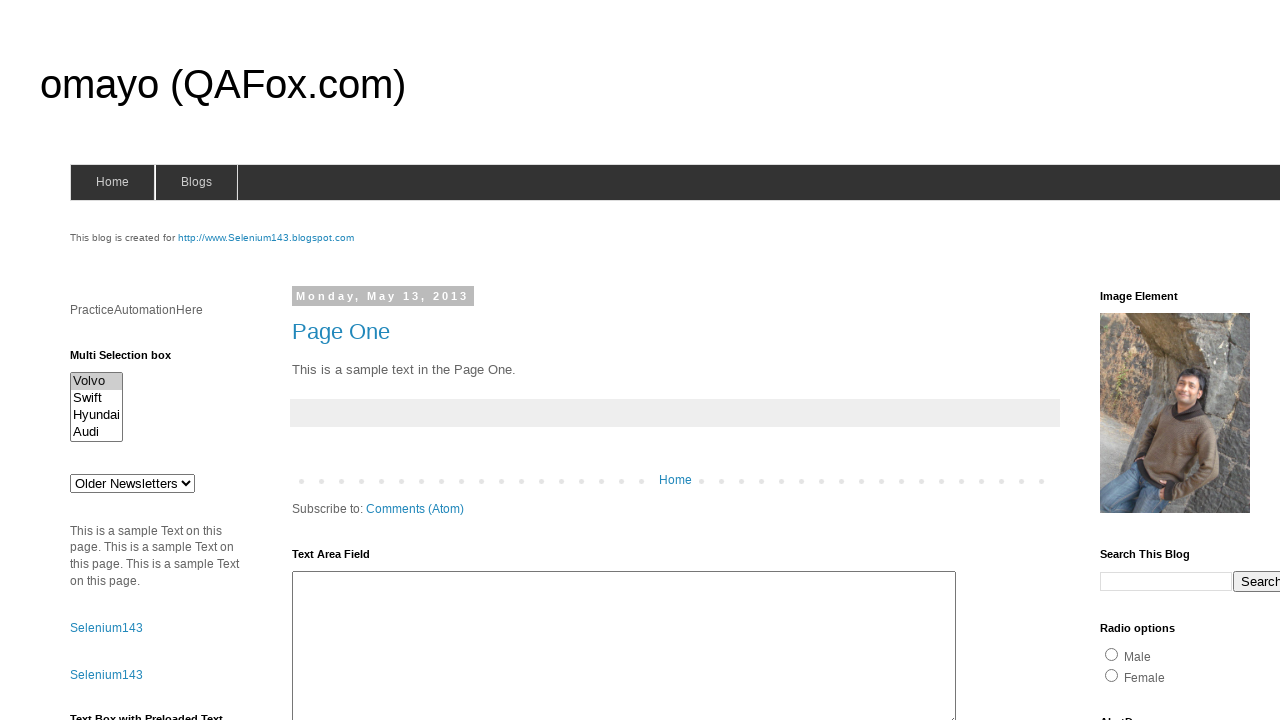

Clicked on single select dropdown at (132, 483) on select#drop1
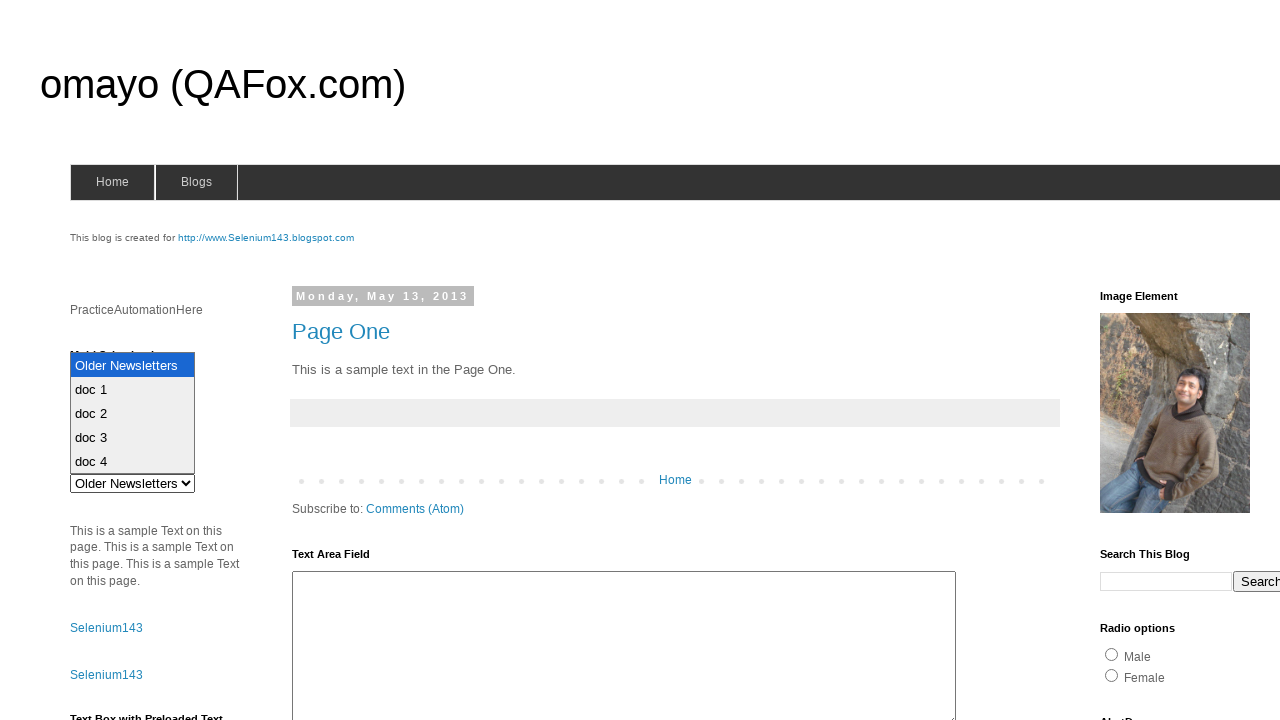

Located single select dropdown element
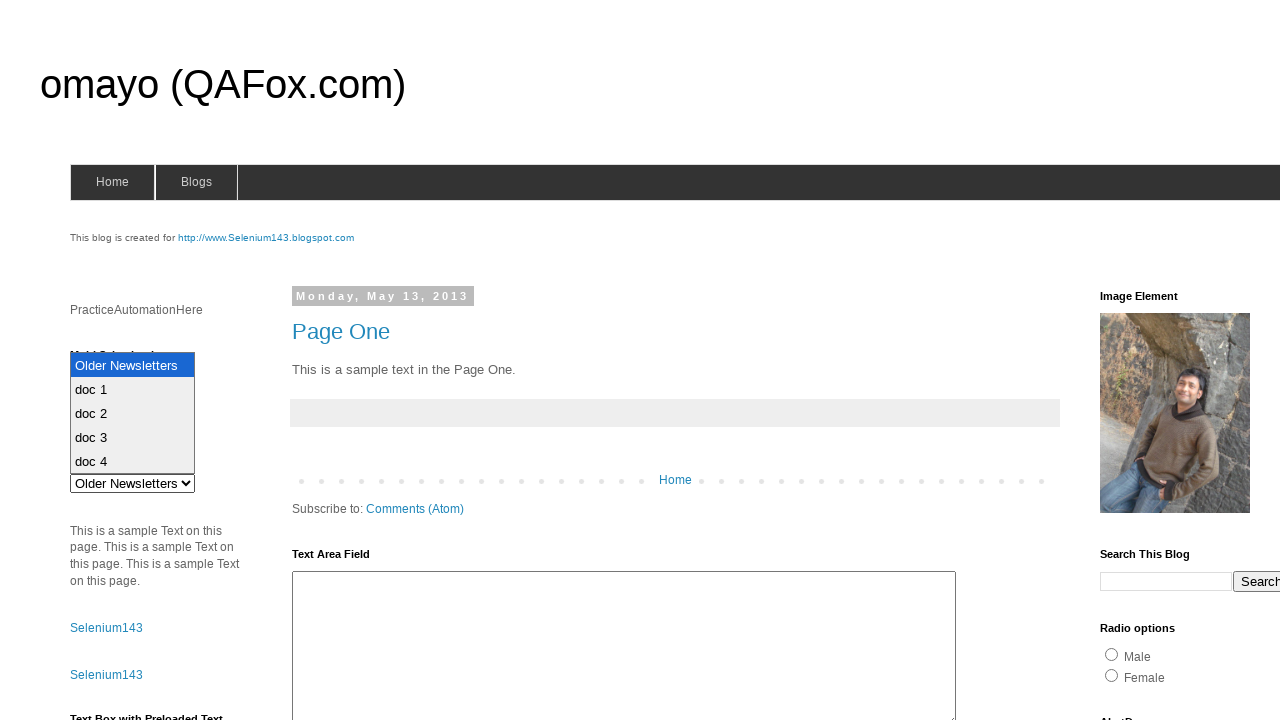

Selected 3rd option (index 2) from single select dropdown on select#drop1
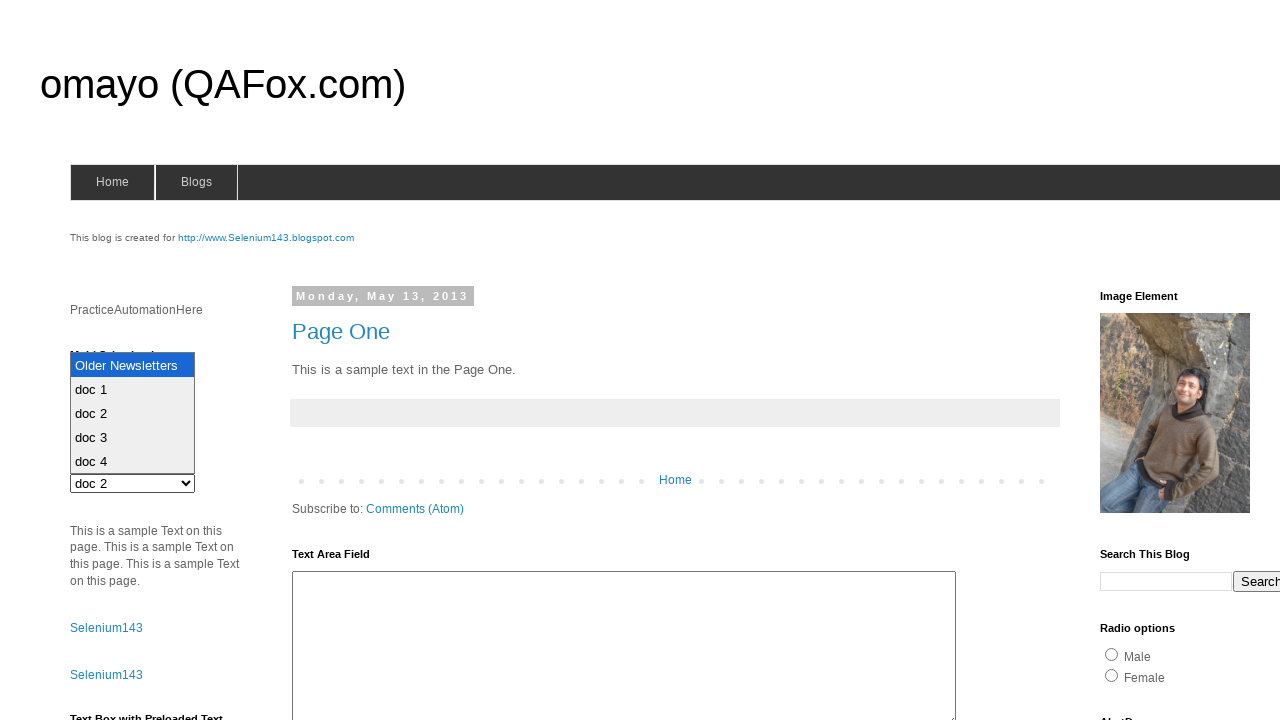

Selected 'doc 3' option from single select dropdown by visible text on select#drop1
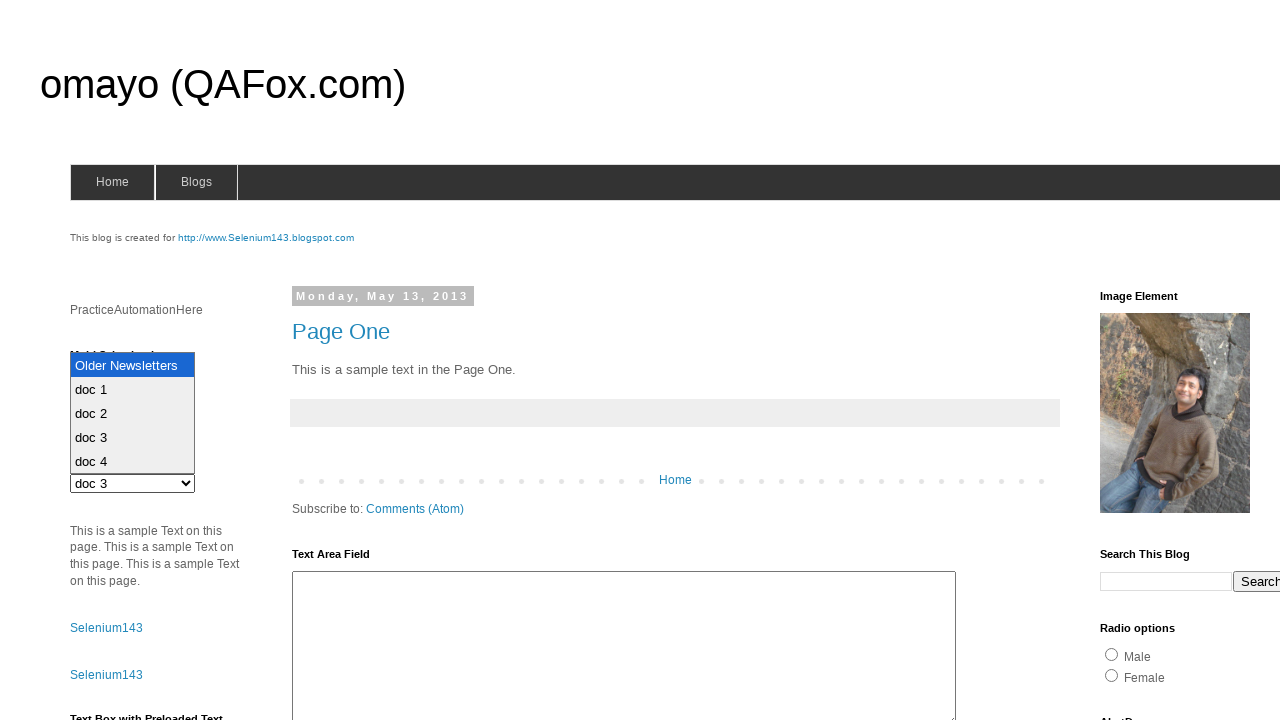

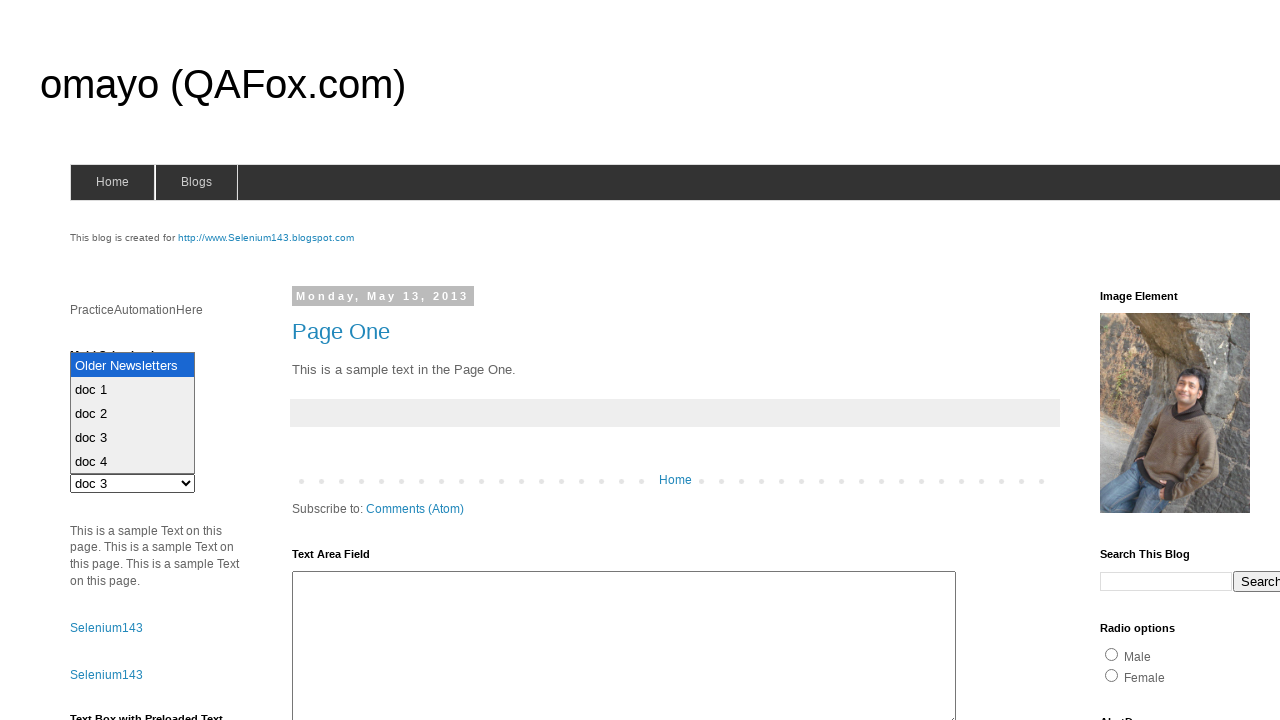